Tests element invisibility wait by clicking on disappearing elements link and portfolio menu, then waiting for the portfolio element to become invisible

Starting URL: https://the-internet.herokuapp.com/

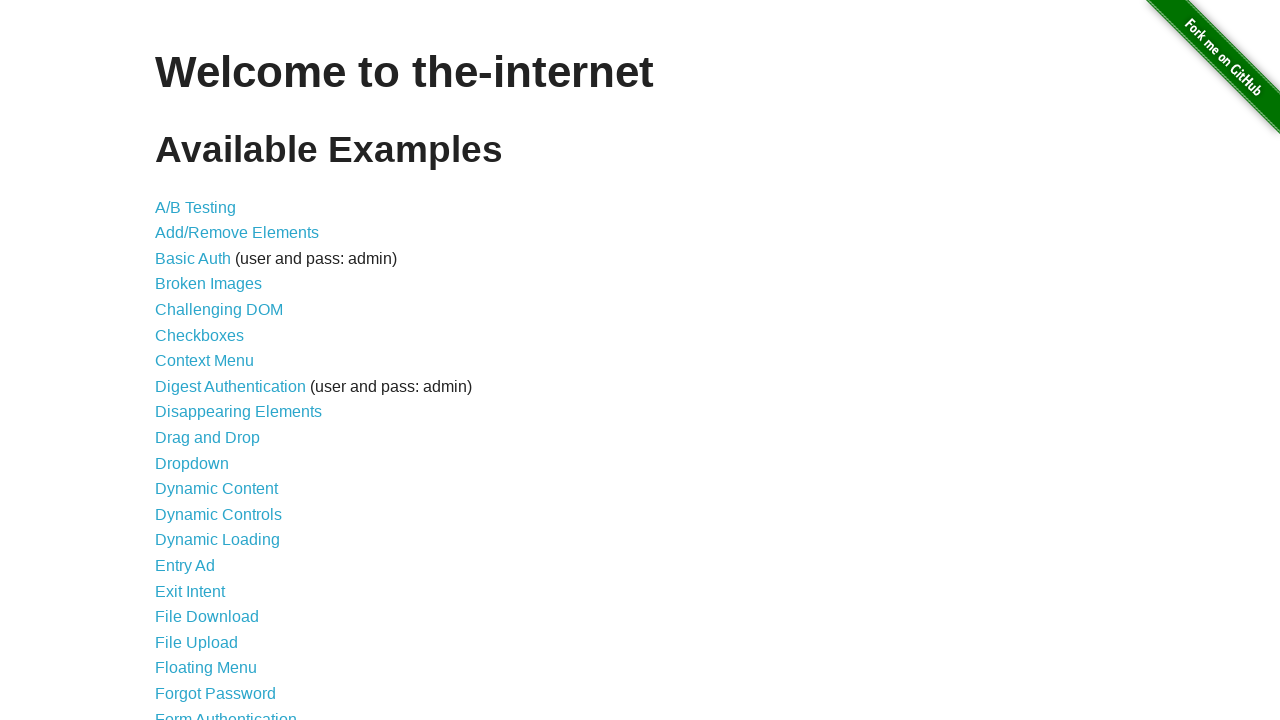

Navigated to the-internet.herokuapp.com home page
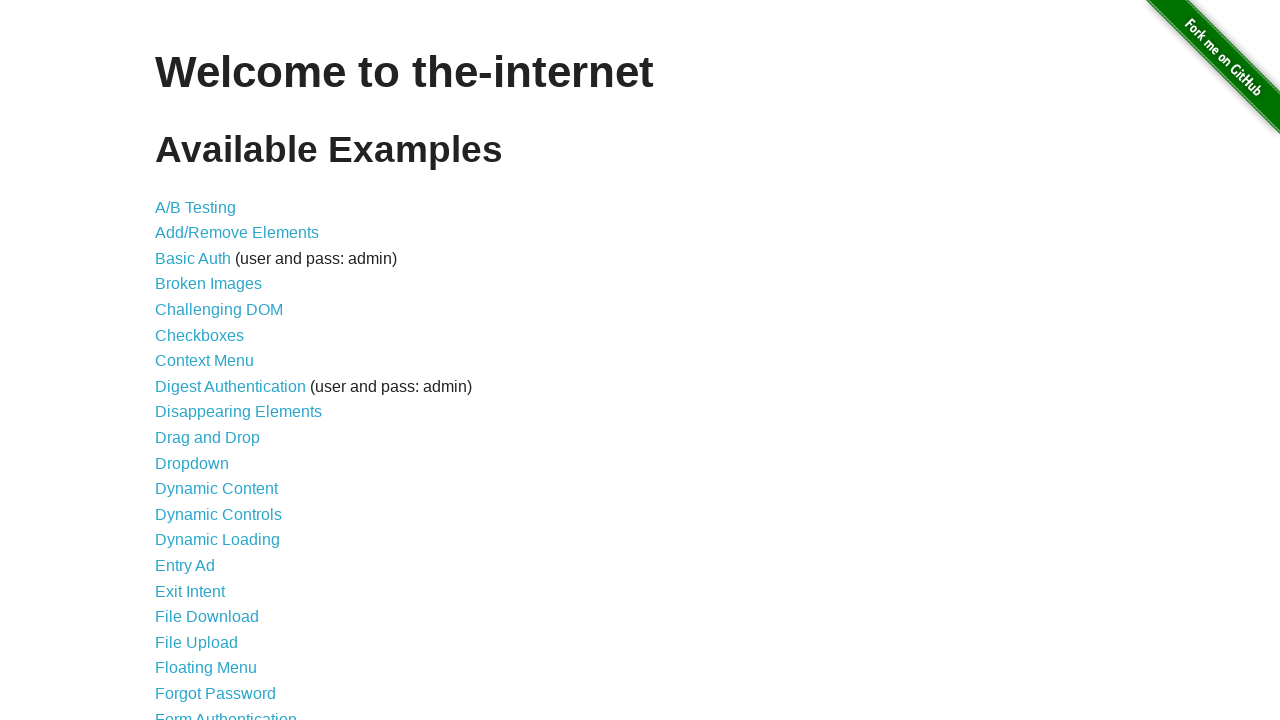

Clicked on Disappearing Elements link at (238, 412) on [href='/disappearing_elements']
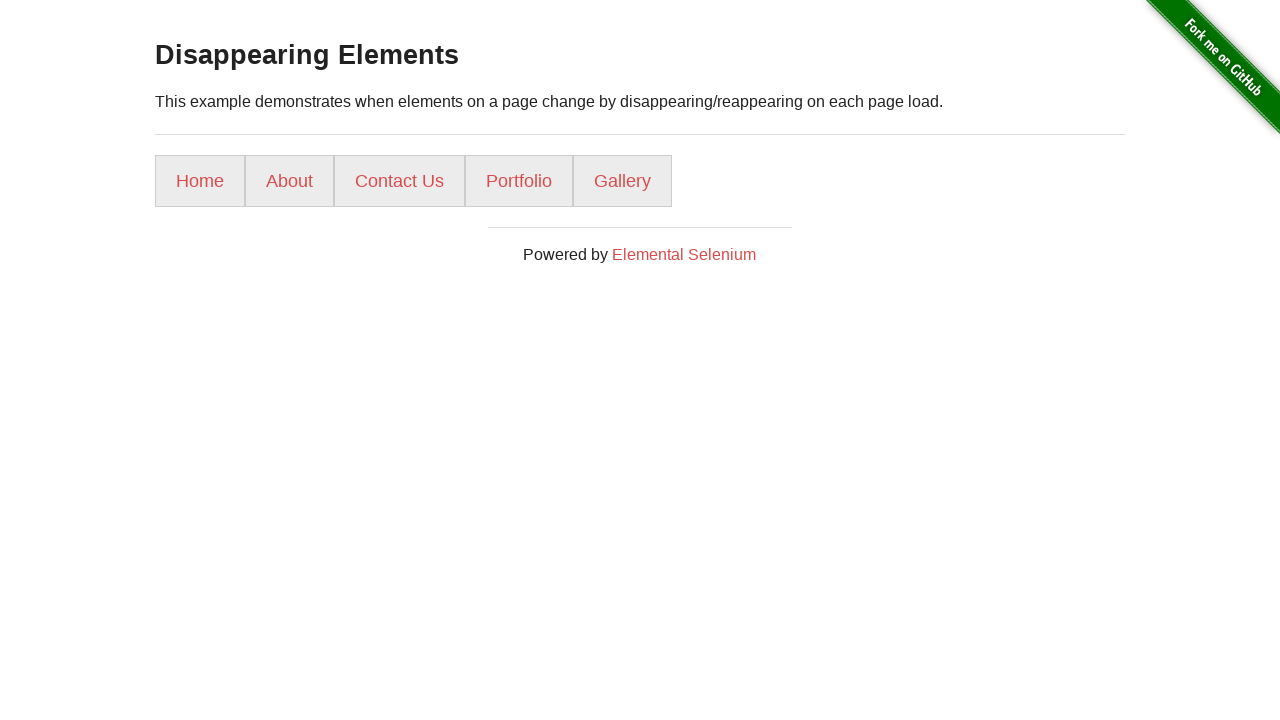

Clicked on Portfolio menu item at (519, 181) on [href='/portfolio/']
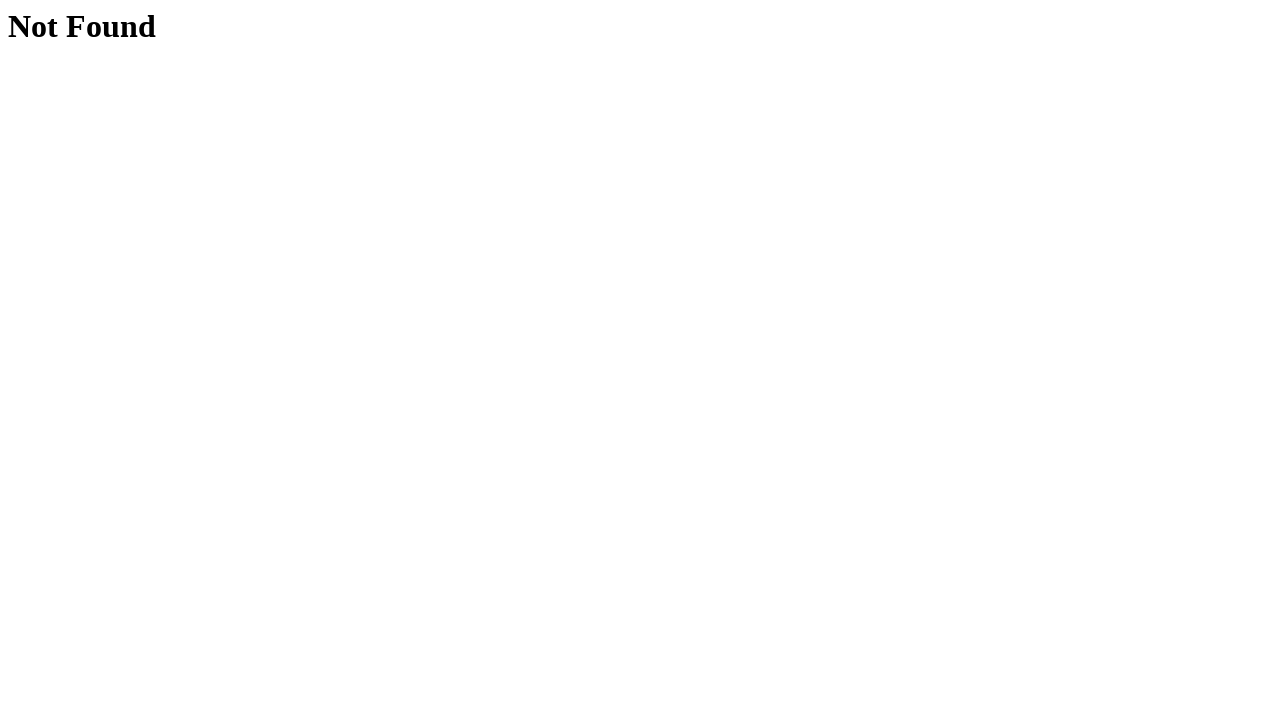

Portfolio menu element became invisible
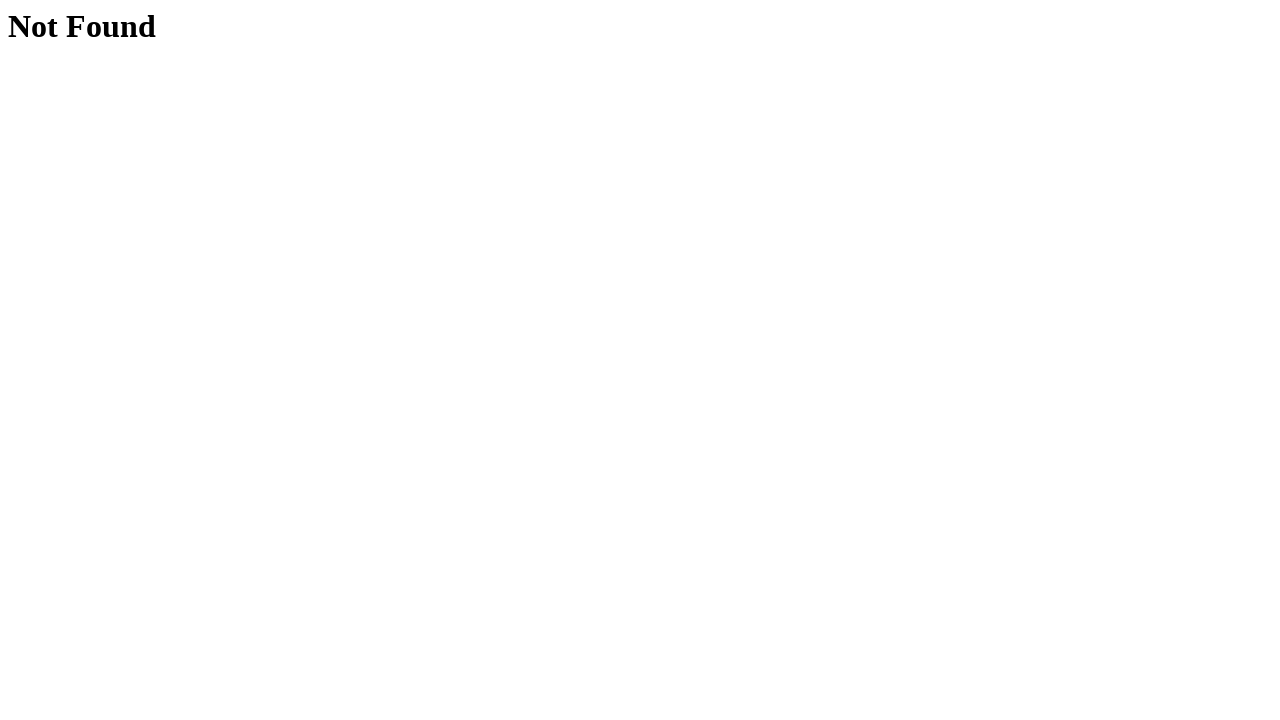

Waited 3 seconds
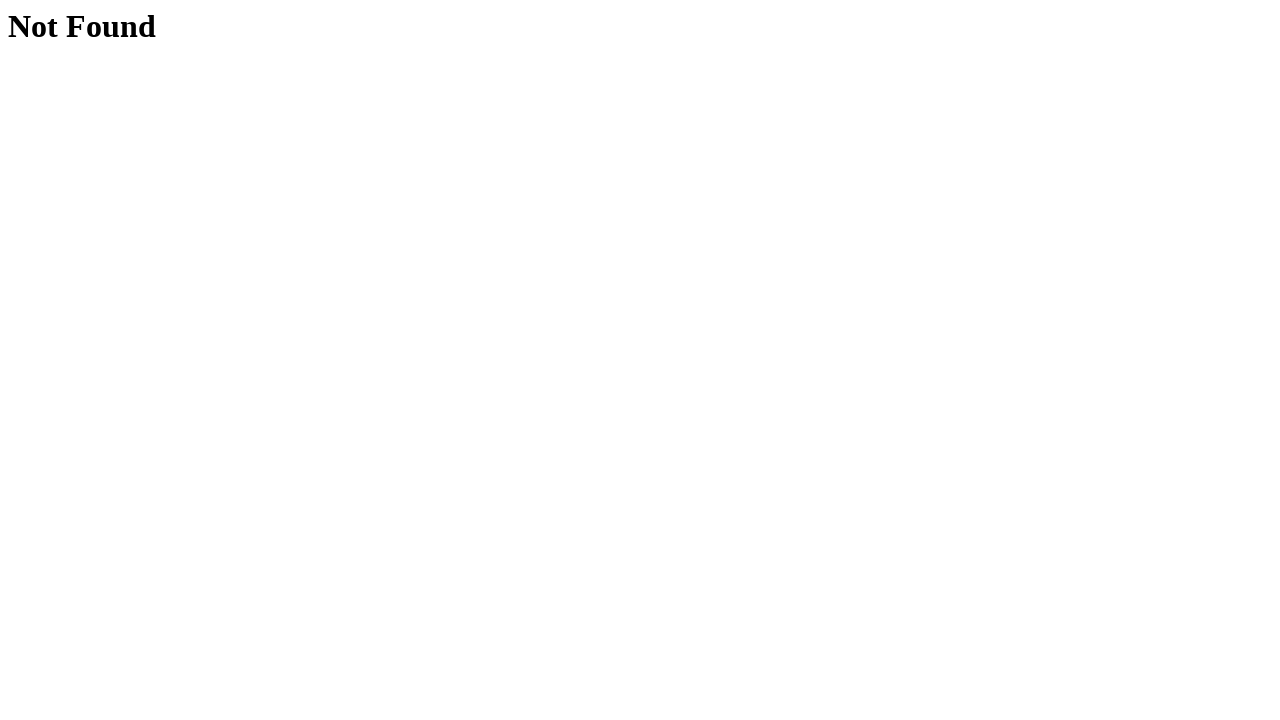

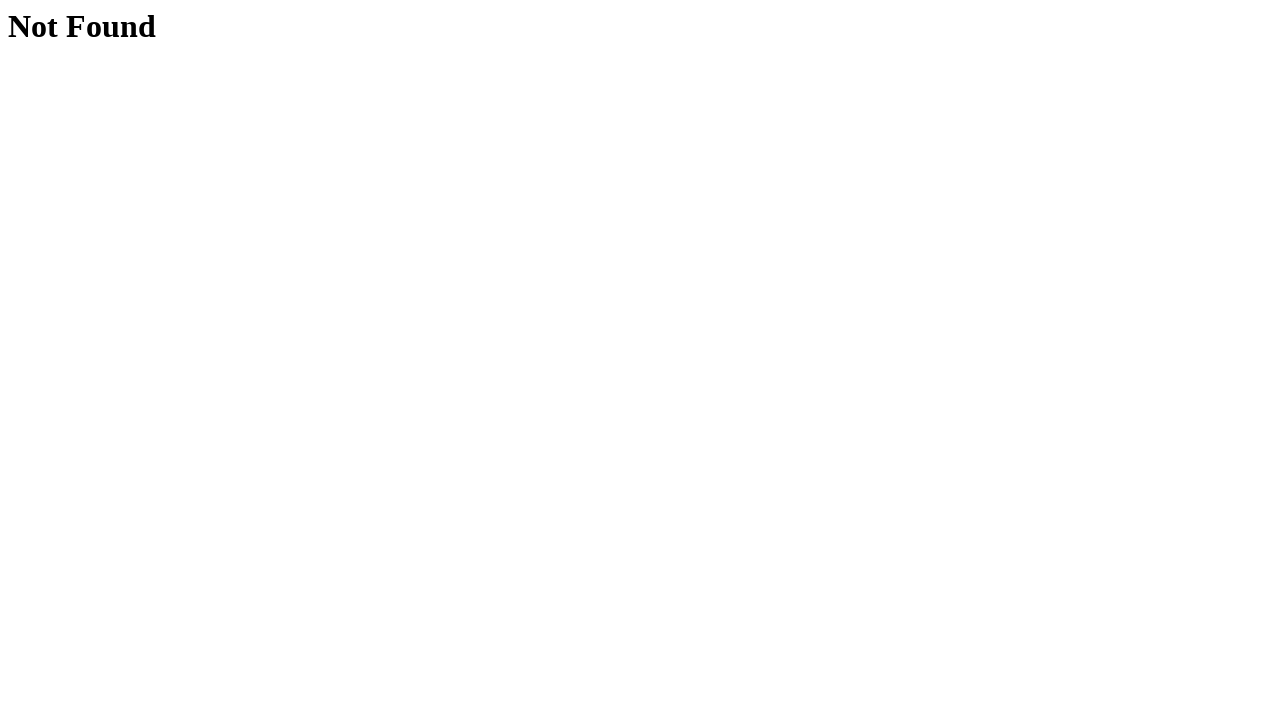